Tests the PNR status enquiry functionality on Indian Railways website by entering a PNR number and submitting the form to check train ticket status.

Starting URL: http://www.indianrail.gov.in/enquiry/PNR/PnrEnquiry.html?locale=en

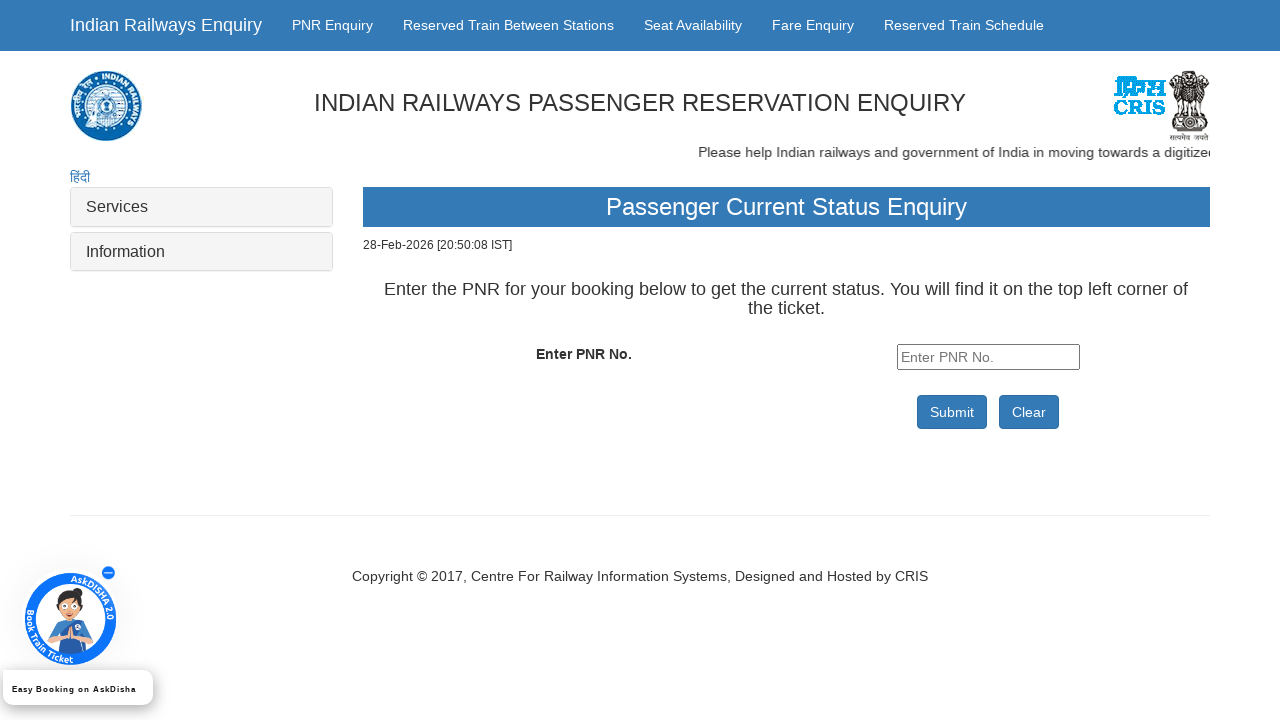

Filled PNR number field with '8827451936' on #inputPnrNo
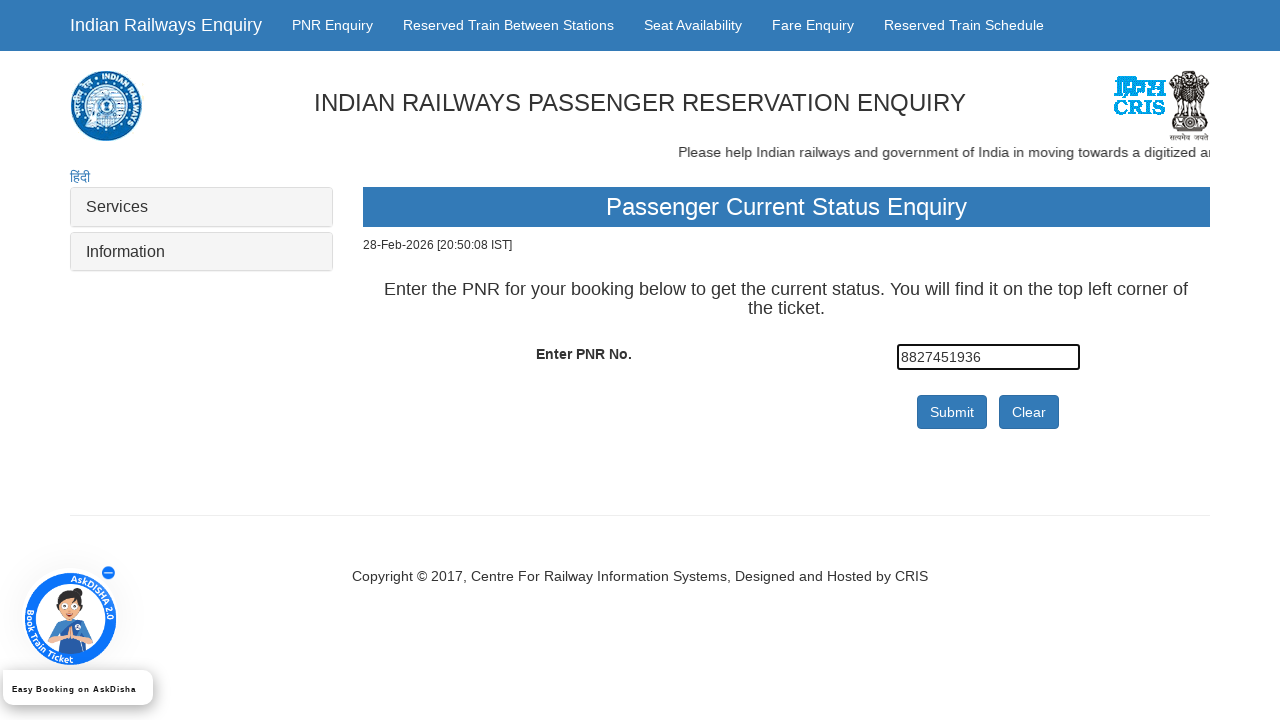

Clicked the Submit button to enquire PNR status at (952, 412) on (//input[@value='Submit'])[3]
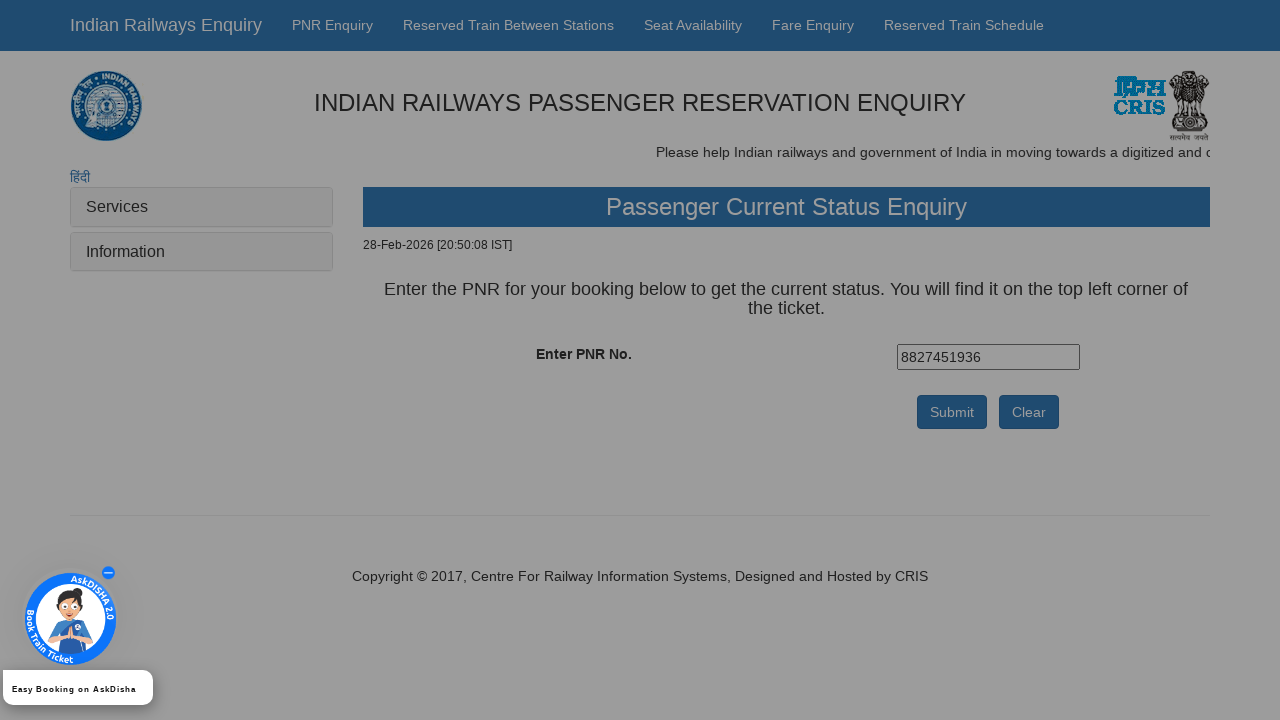

Waited 2 seconds for PNR results to load
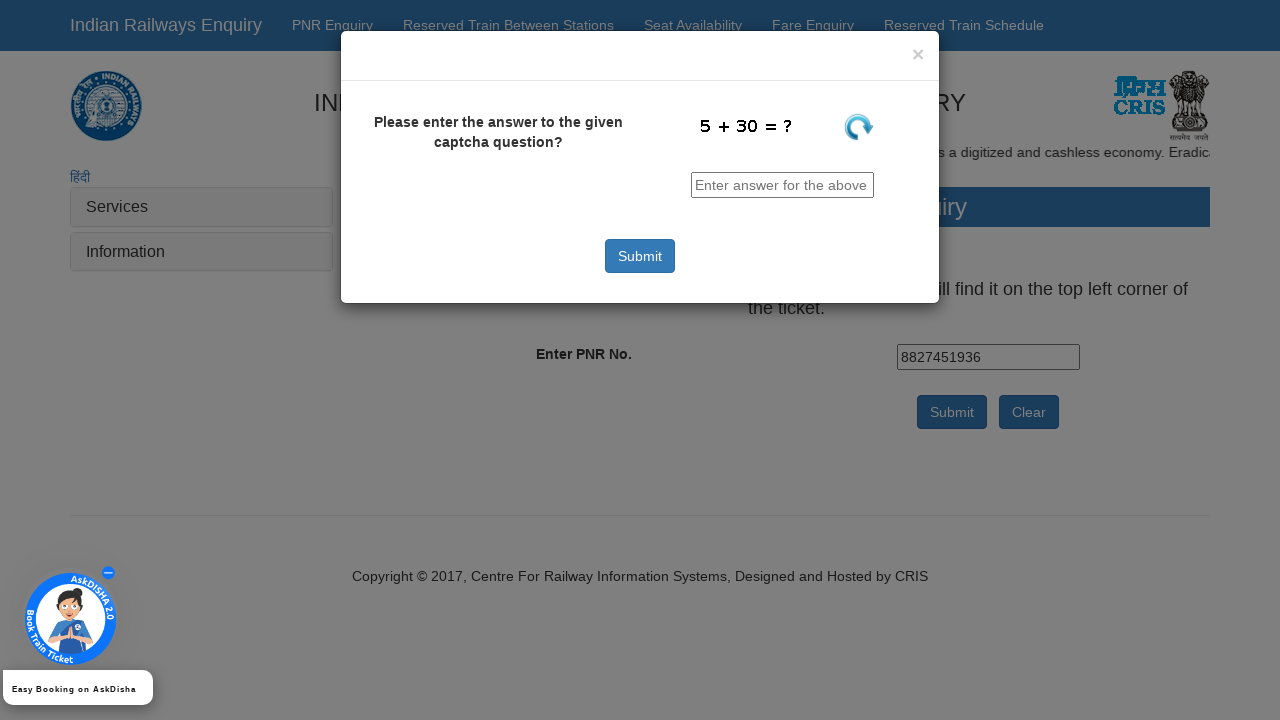

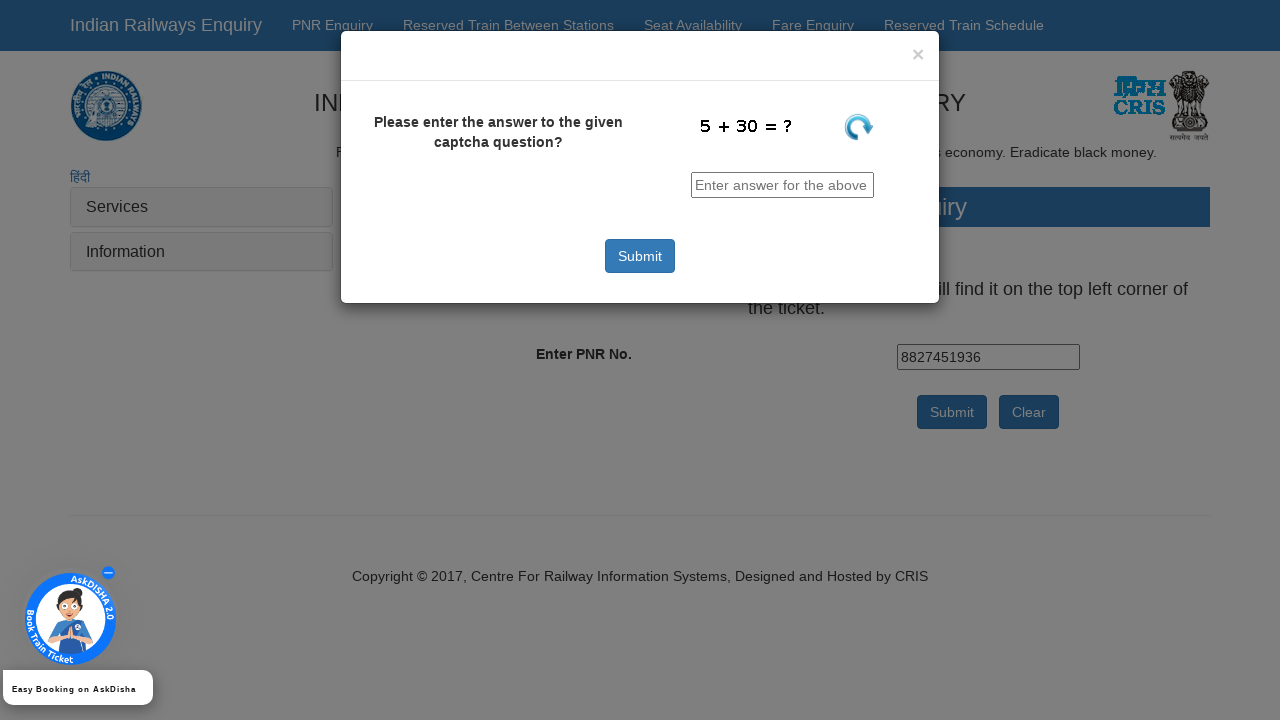